Visits the Laravel website and verifies the page title matches expected patterns

Starting URL: https://laravel.com

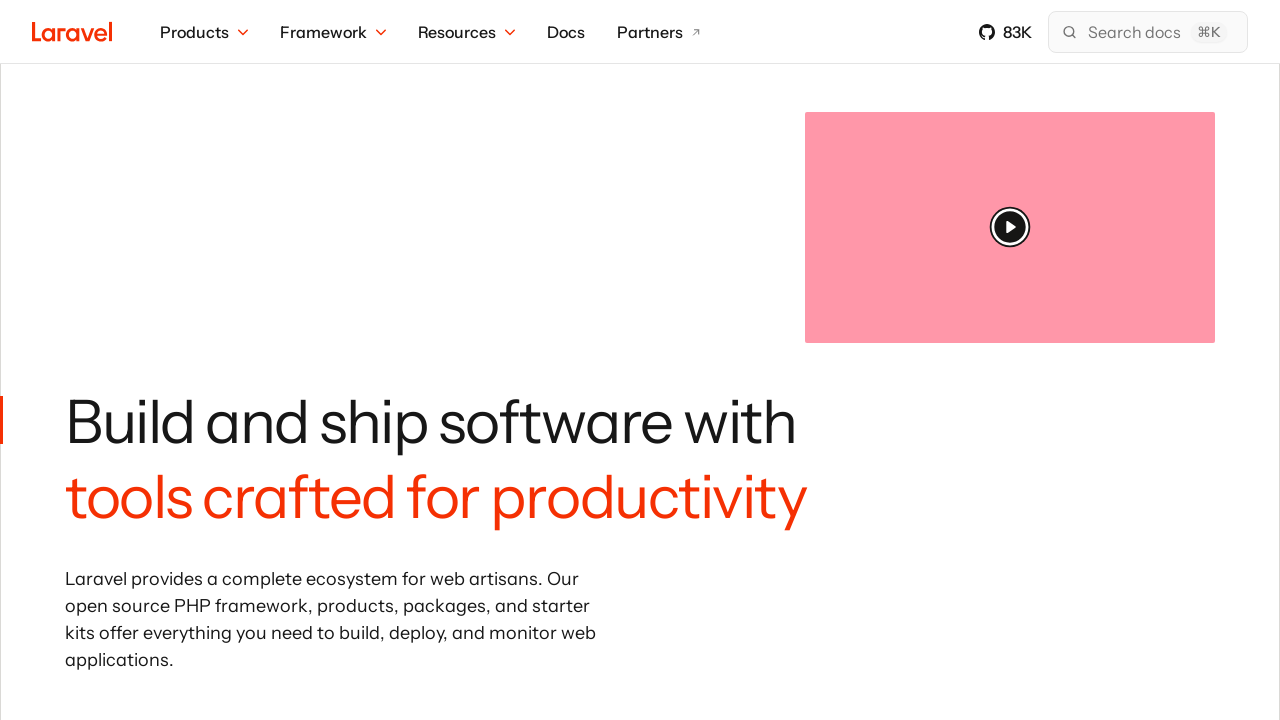

Retrieved page title from Laravel website
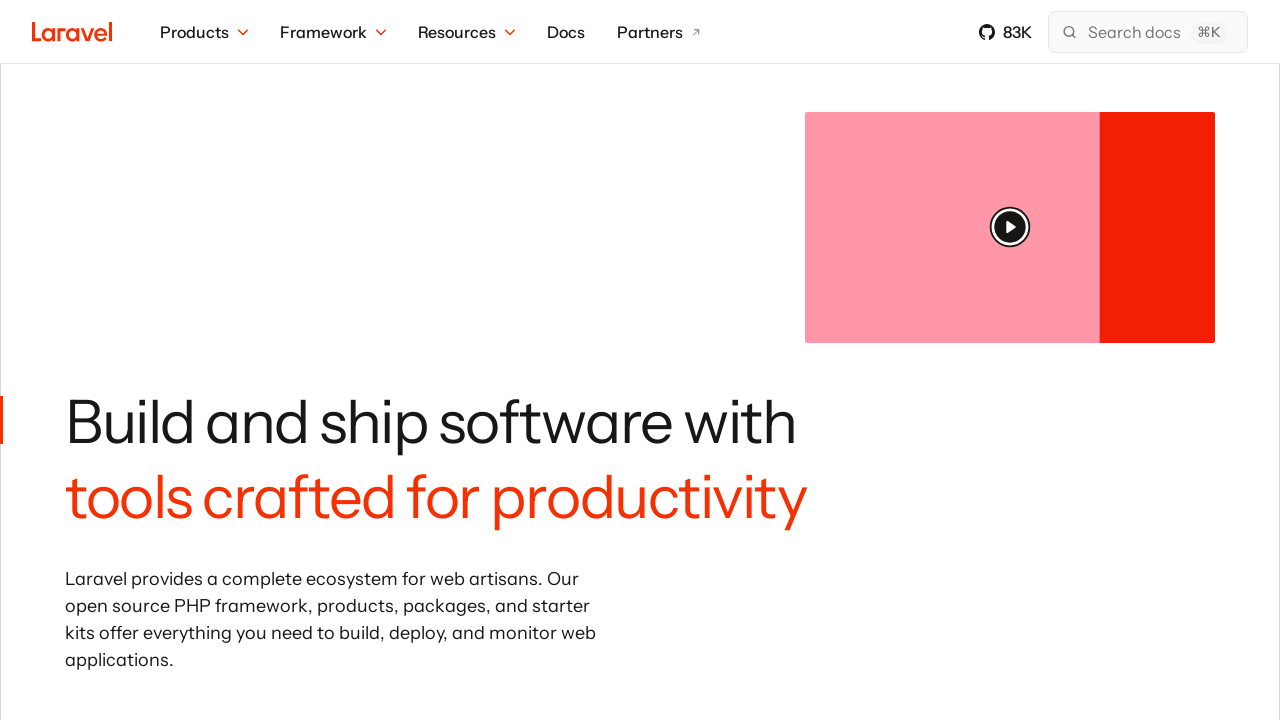

Verified page title matches exact expected value
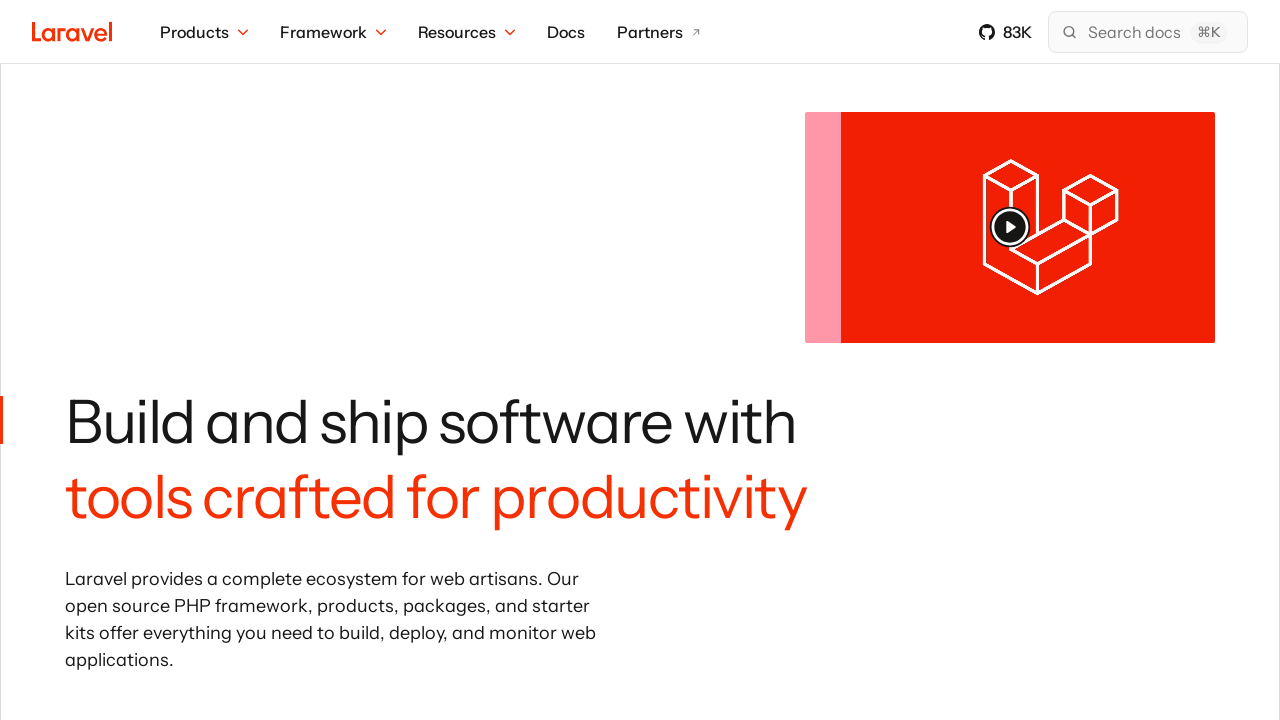

Verified page title contains 'Framework' pattern
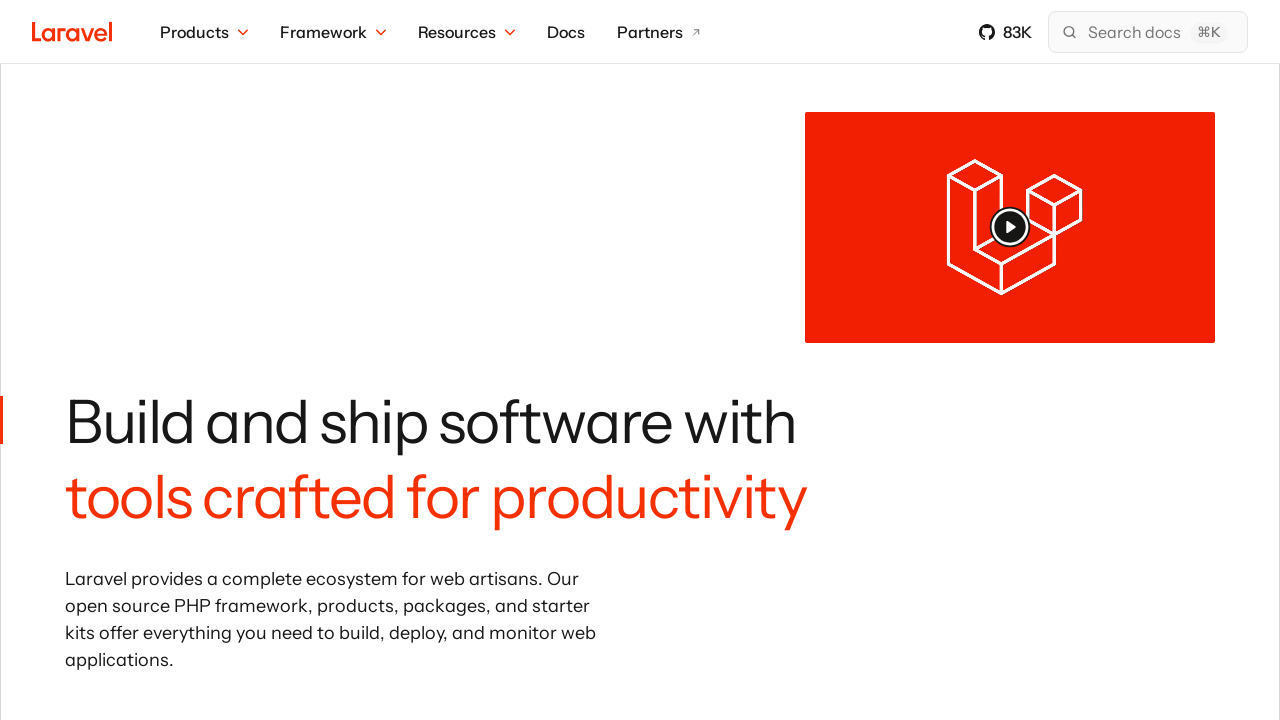

Verified page title ends with 'Artisans' pattern
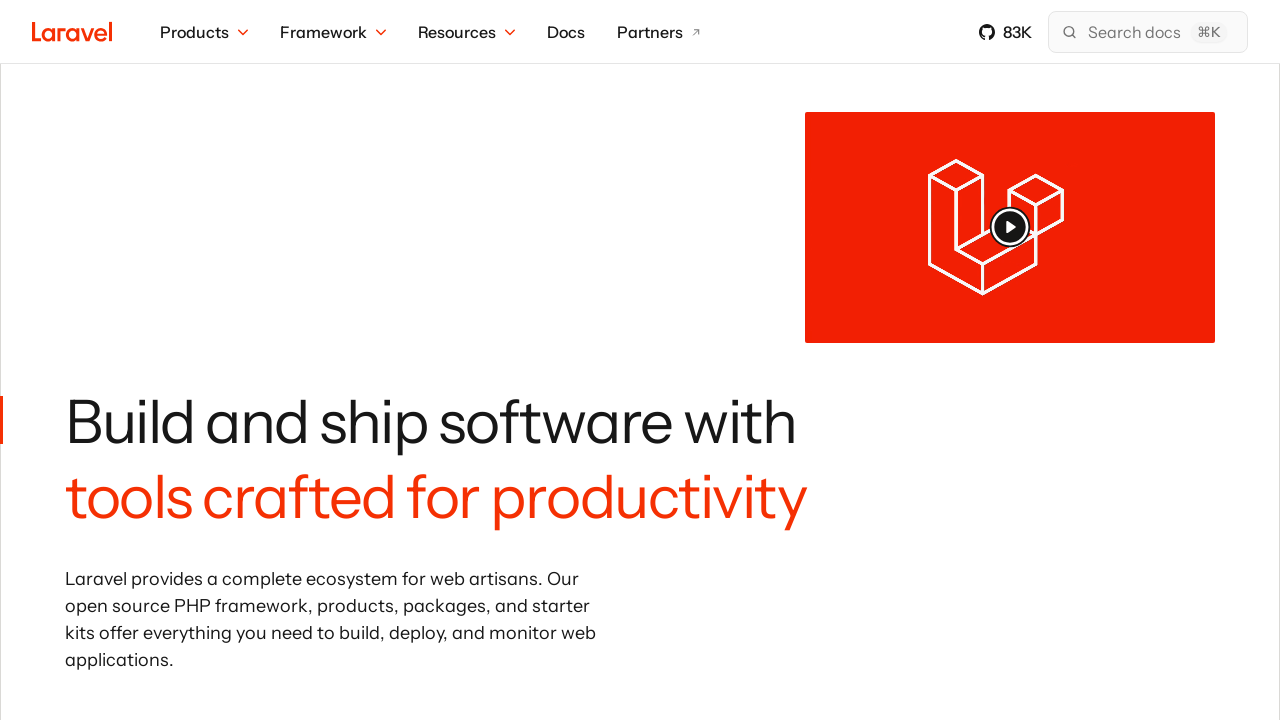

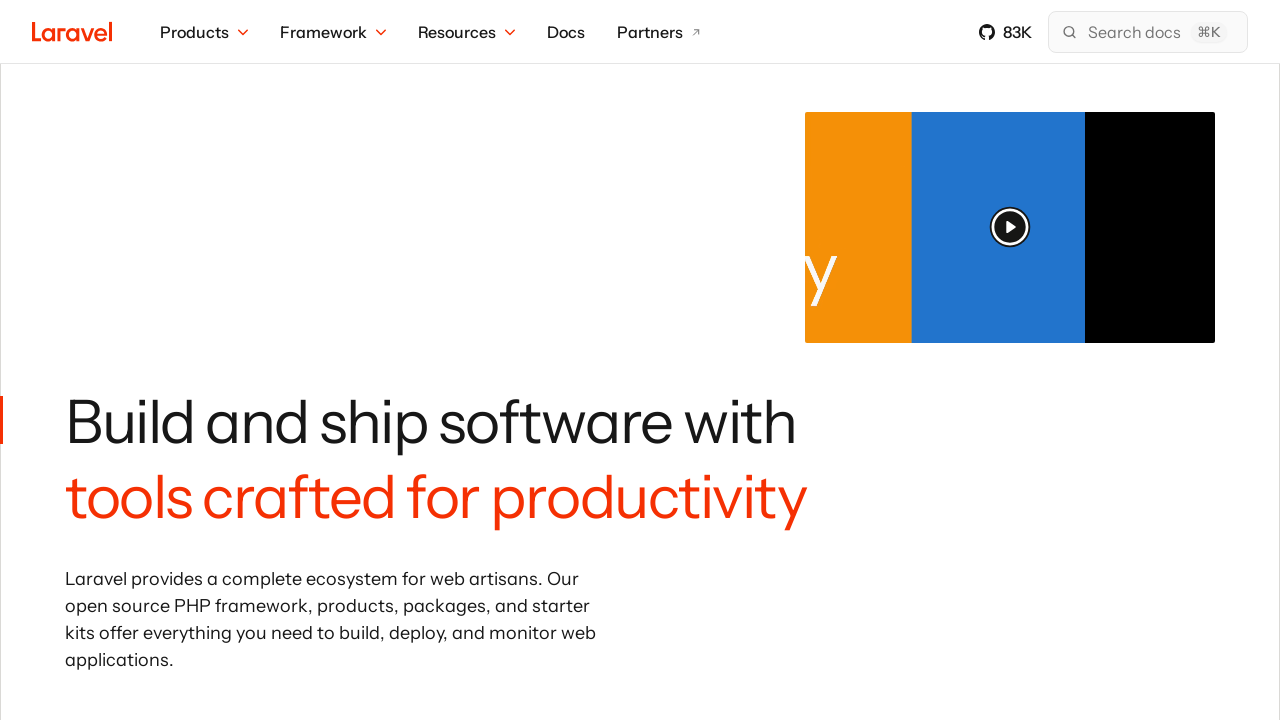